Tests e-commerce product search and add-to-cart functionality by searching for "ca", verifying 4 products are displayed, adding items to cart, and checking the brand logo text.

Starting URL: https://rahulshettyacademy.com/seleniumPractise/#/

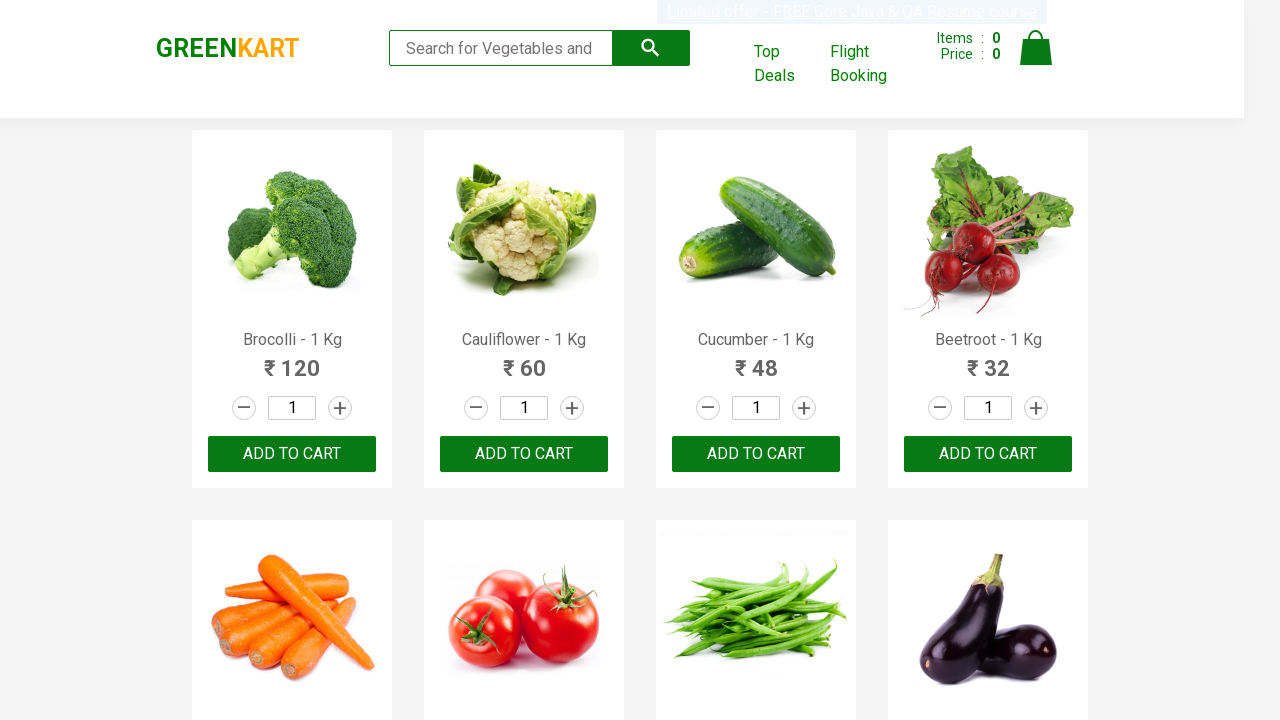

Filled search box with 'ca' to search for products on .search-keyword
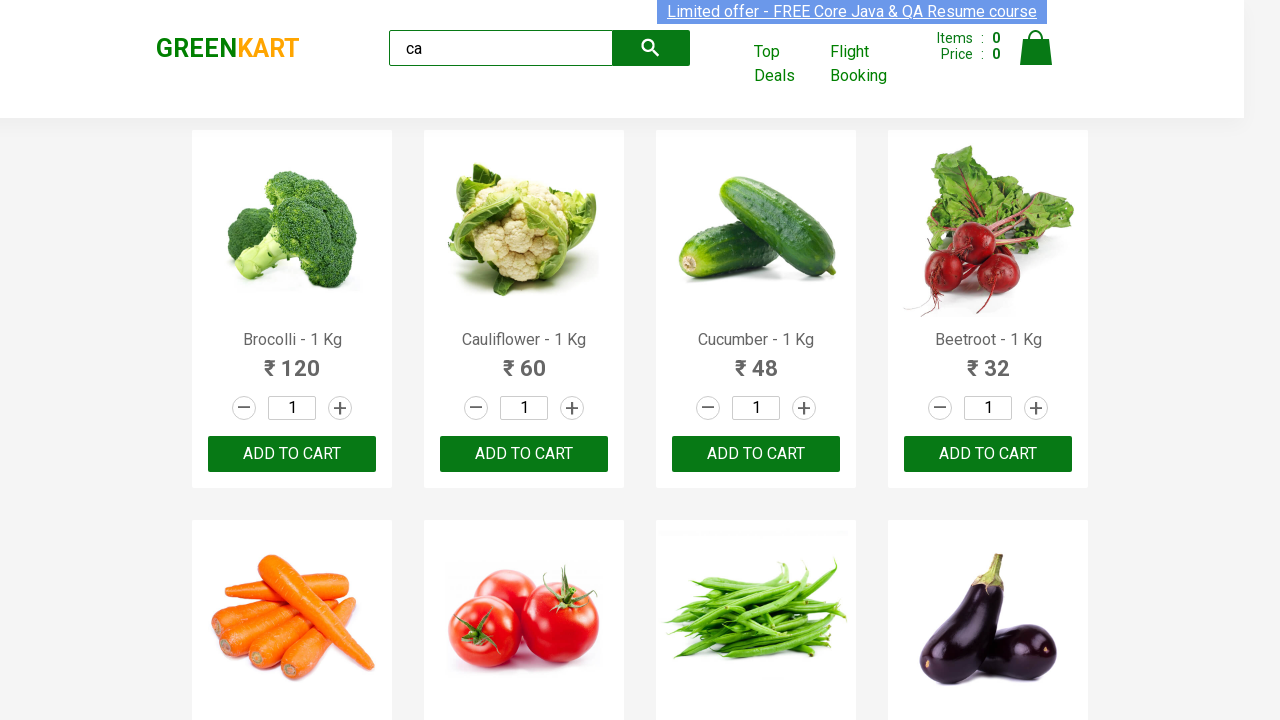

Waited 2 seconds for products to load
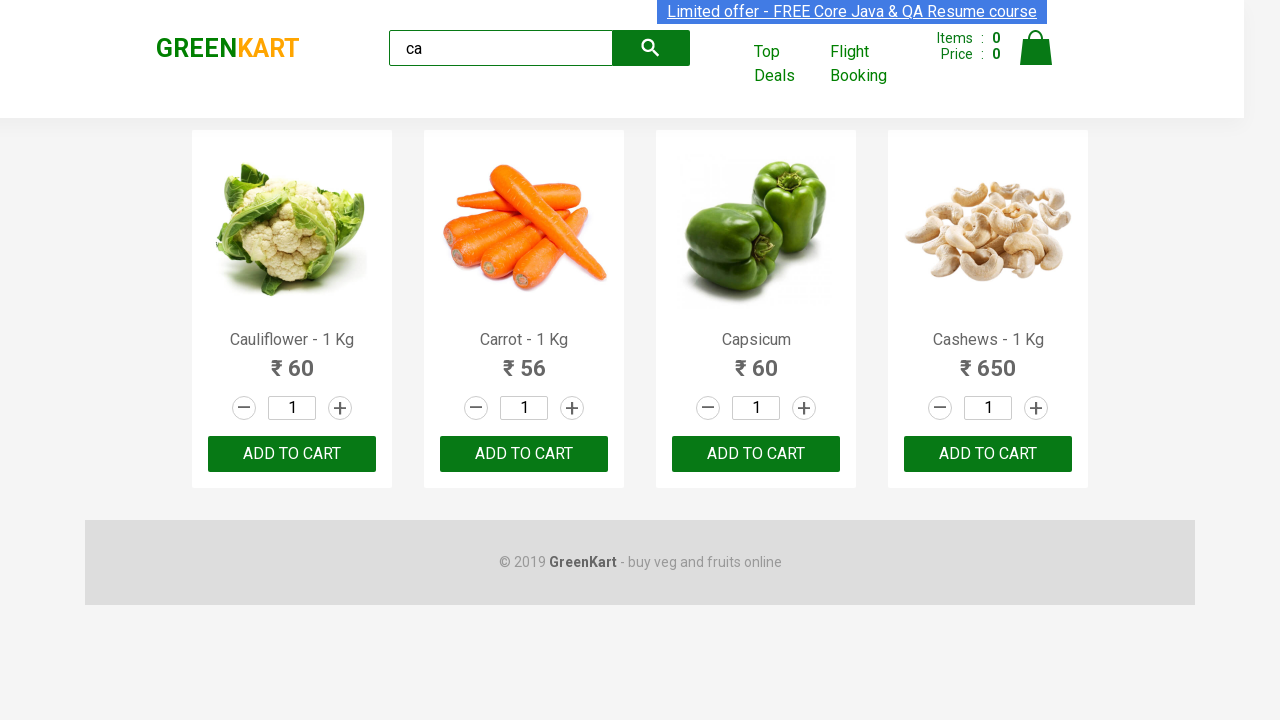

Verified visible products are displayed on page
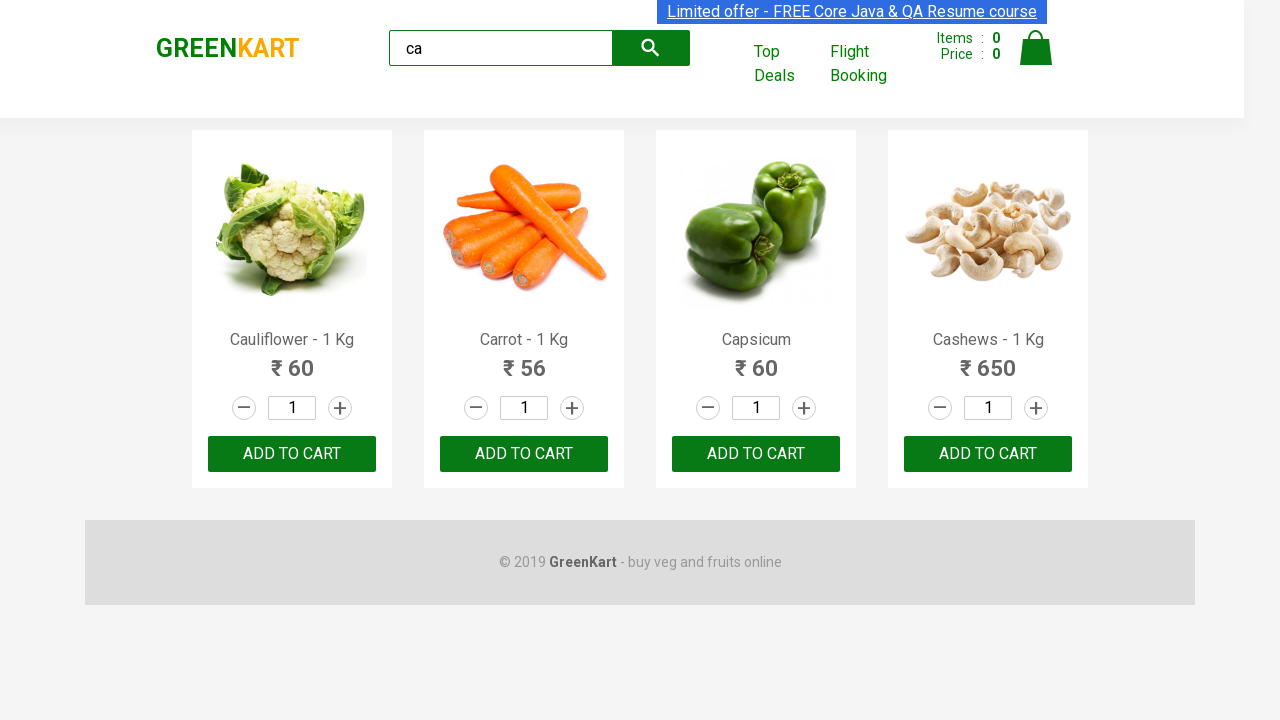

Located all visible product elements
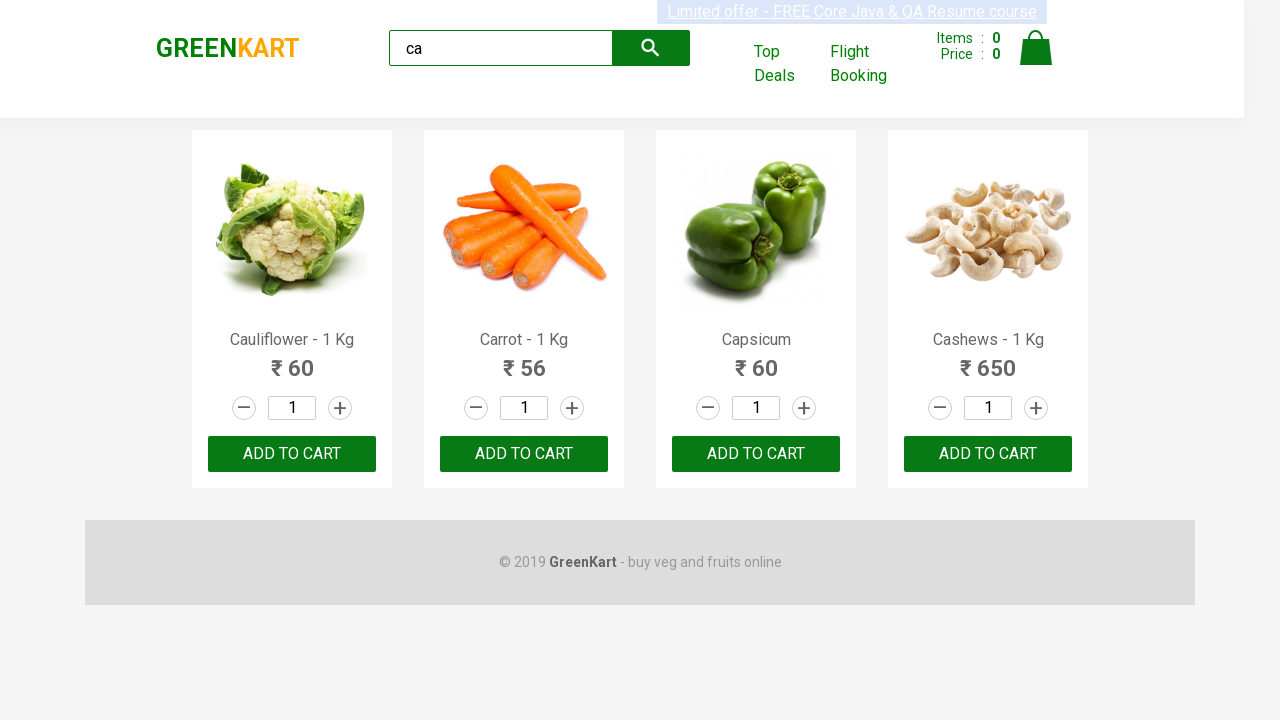

Clicked ADD TO CART on 3rd product at (756, 454) on .products .product >> nth=2 >> text=ADD TO CART
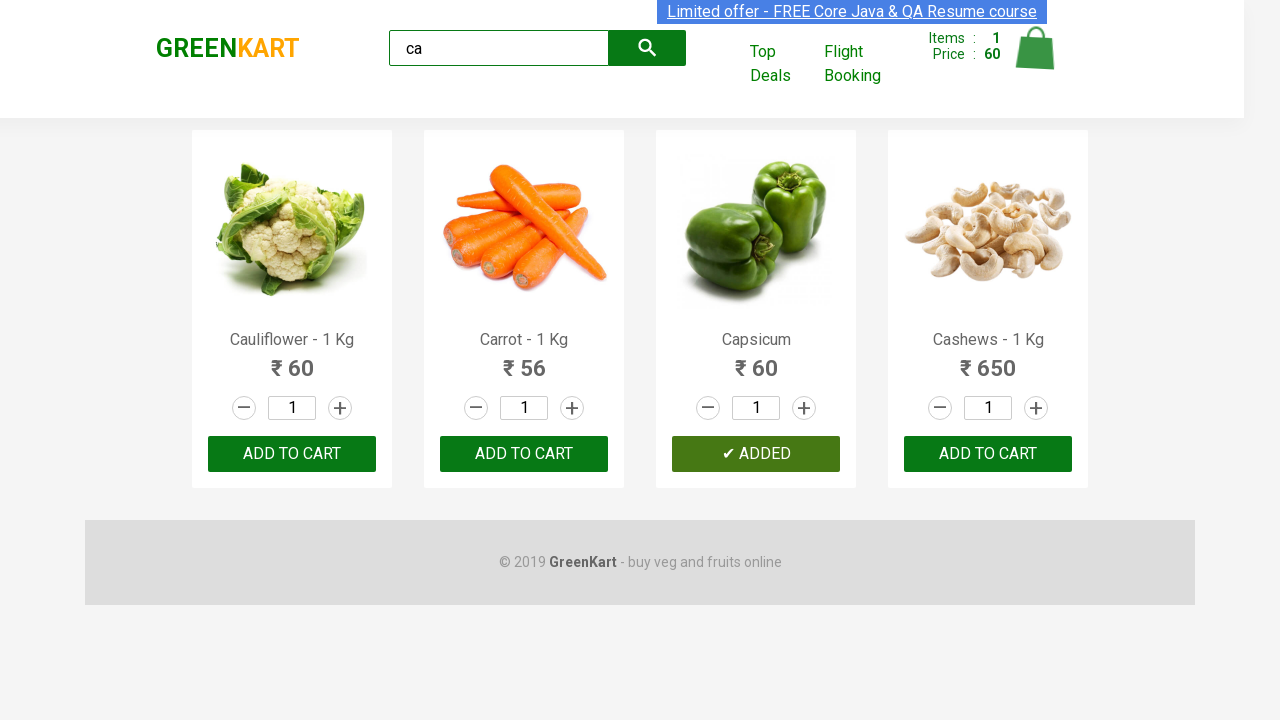

Located all products to search for Cashews
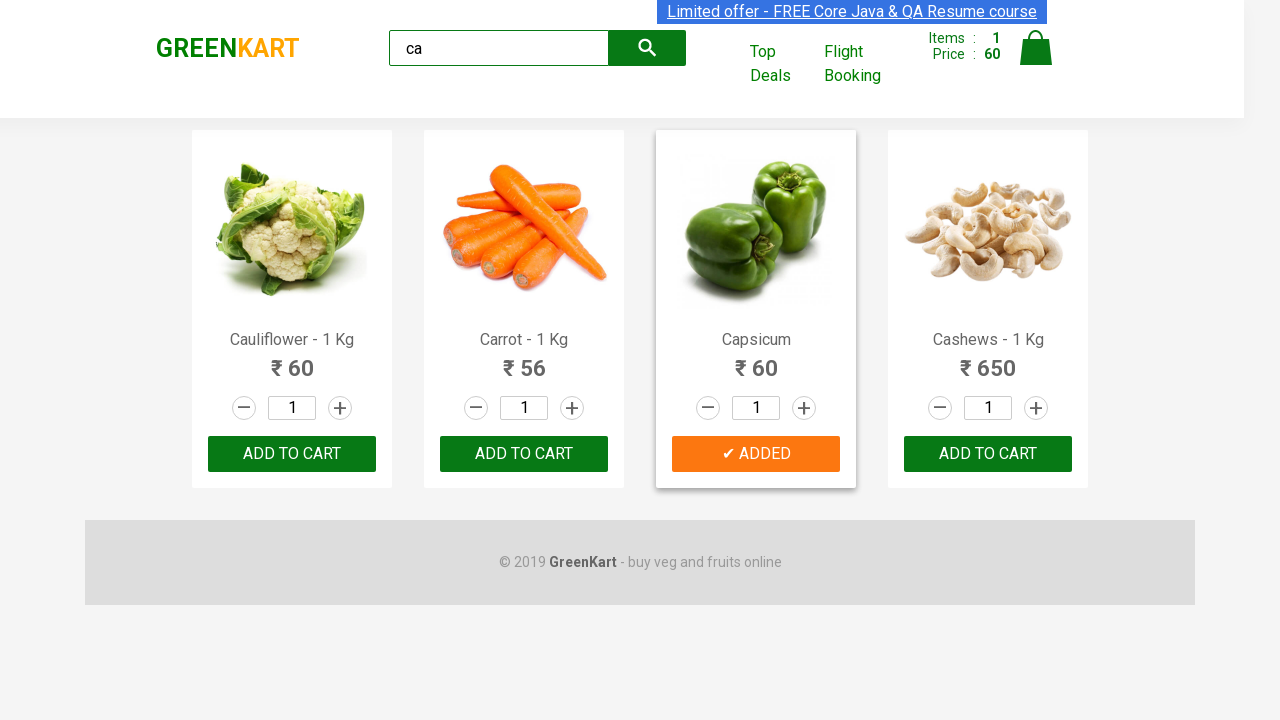

Retrieved product count: 4 products found
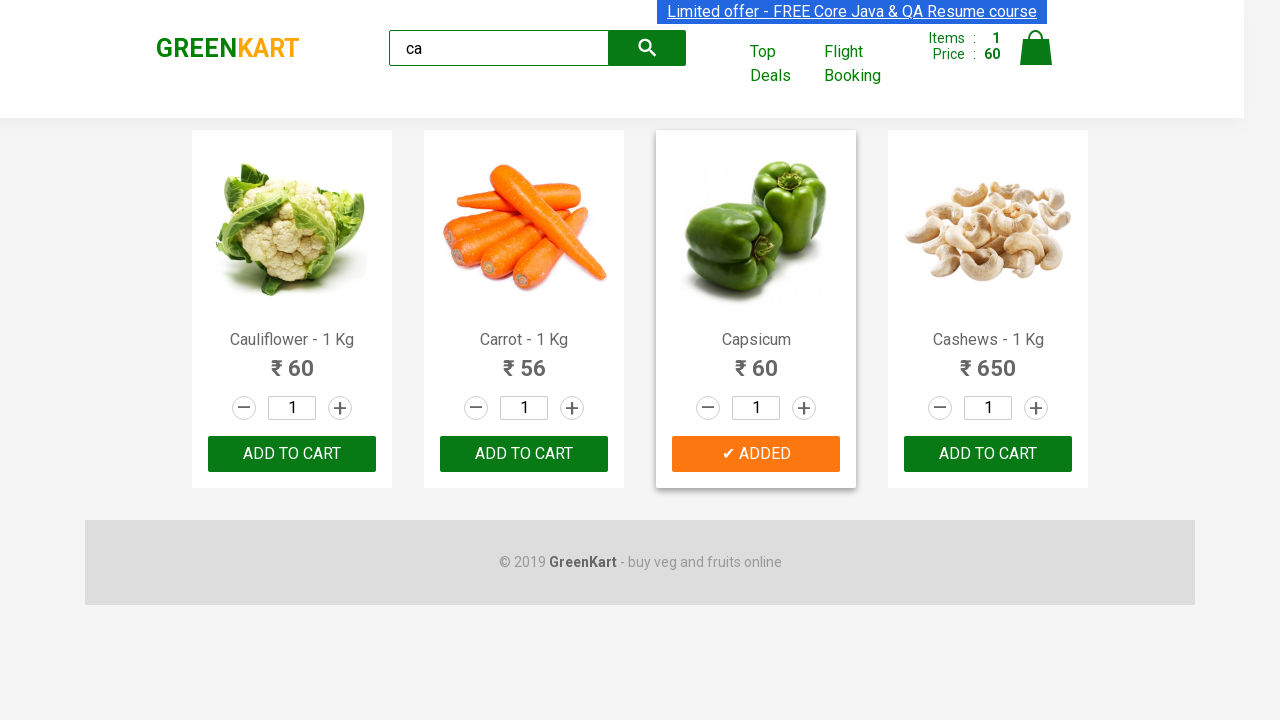

Accessed product at index 0
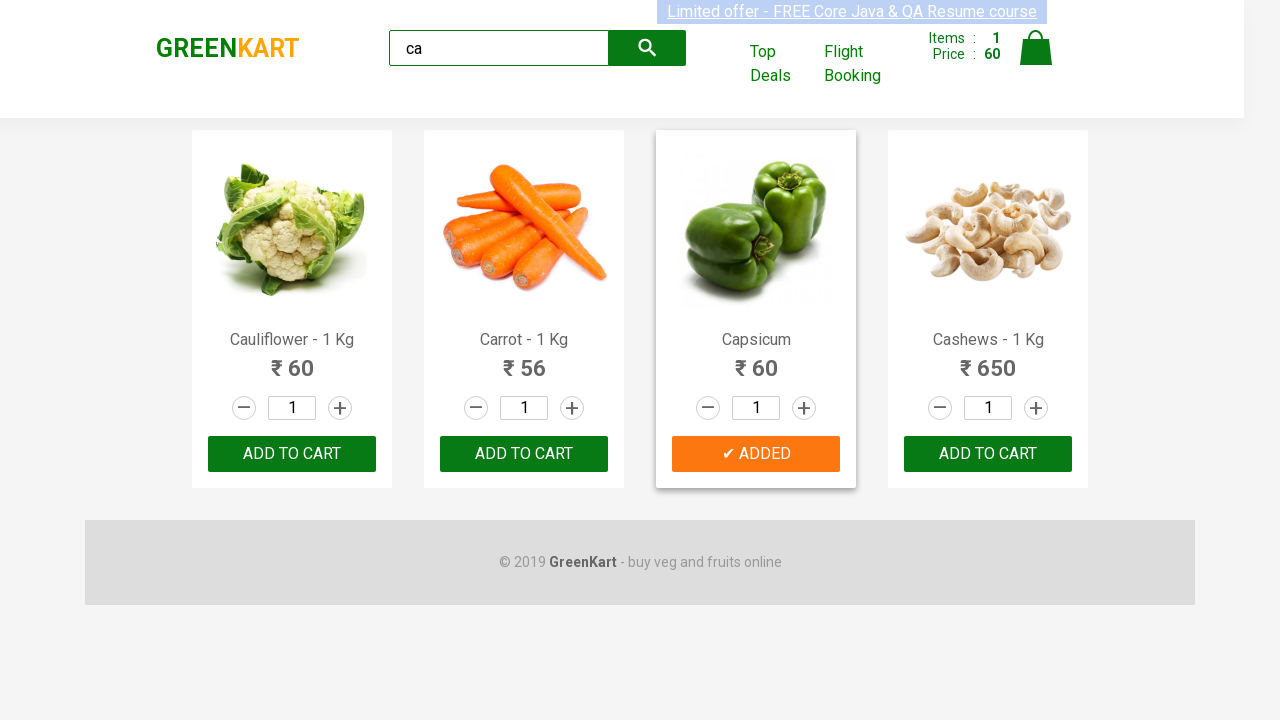

Retrieved product name: Cauliflower - 1 Kg
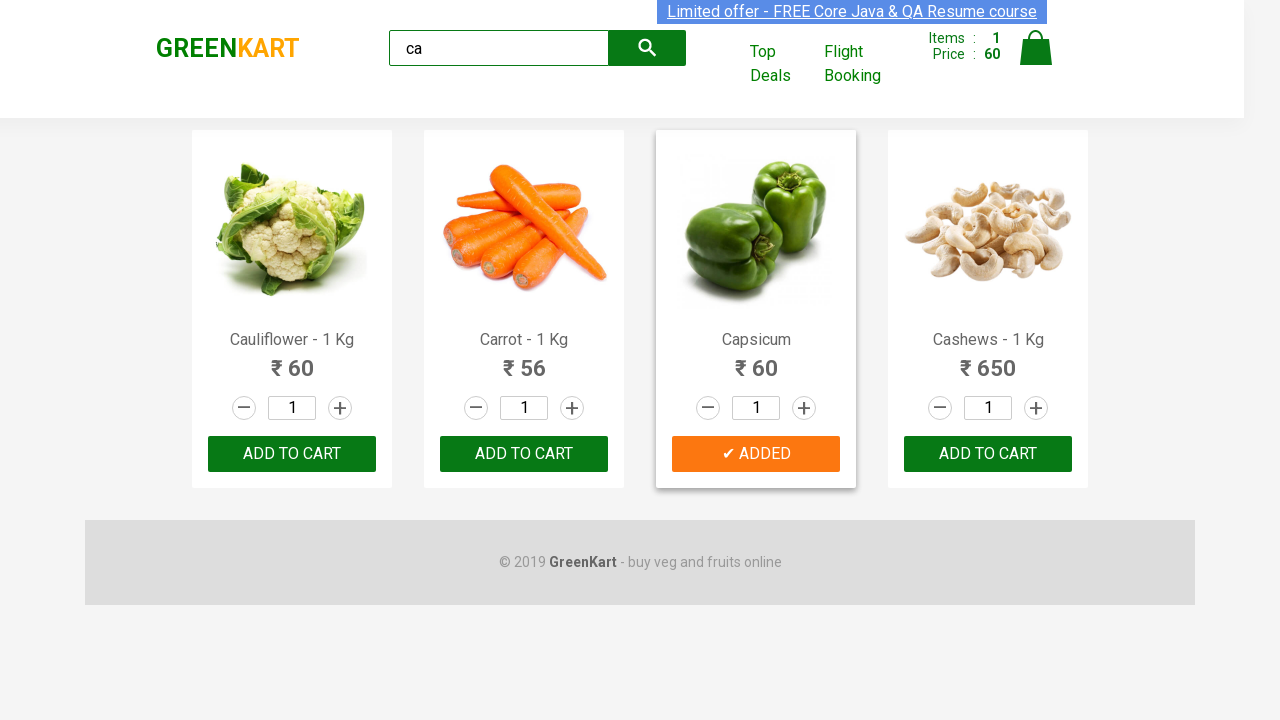

Accessed product at index 1
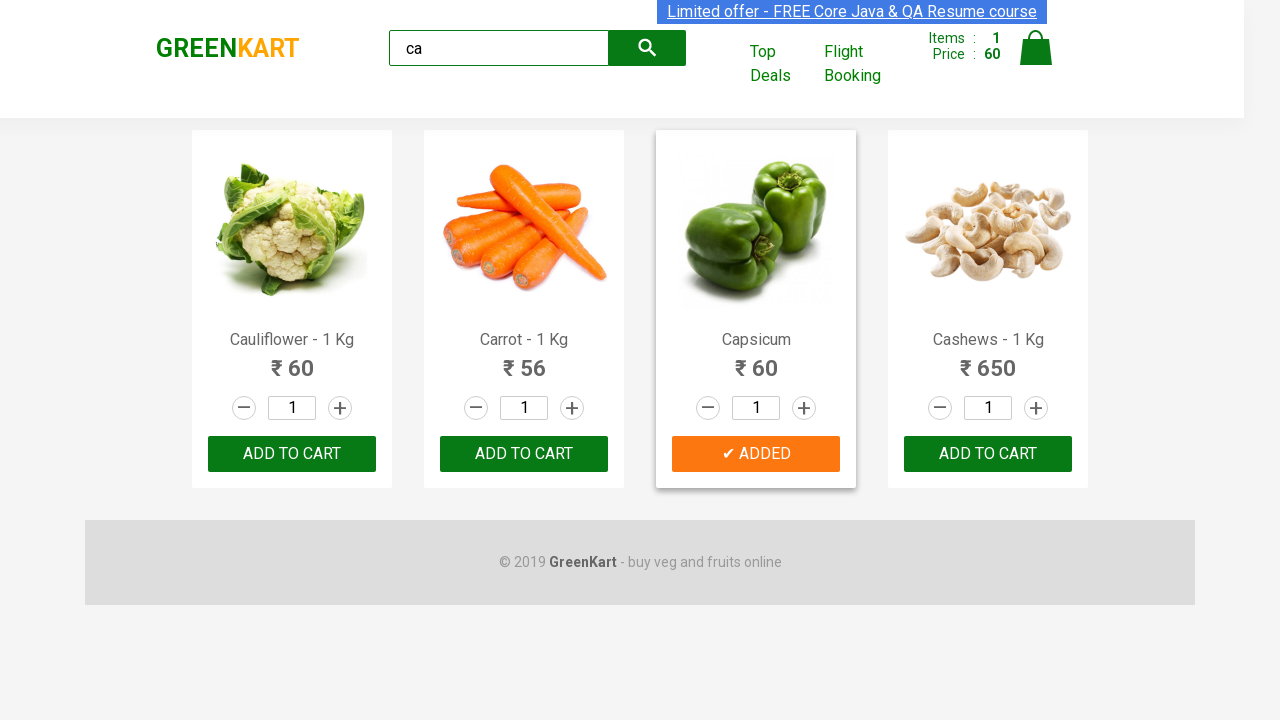

Retrieved product name: Carrot - 1 Kg
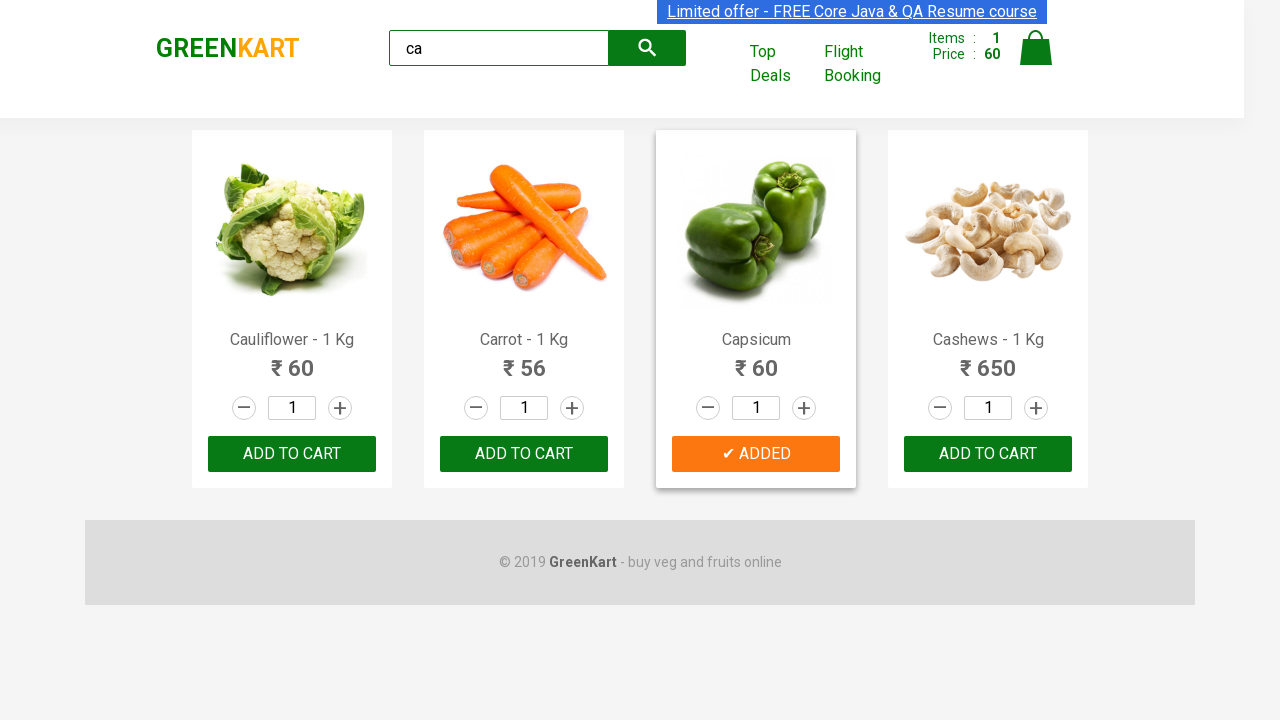

Accessed product at index 2
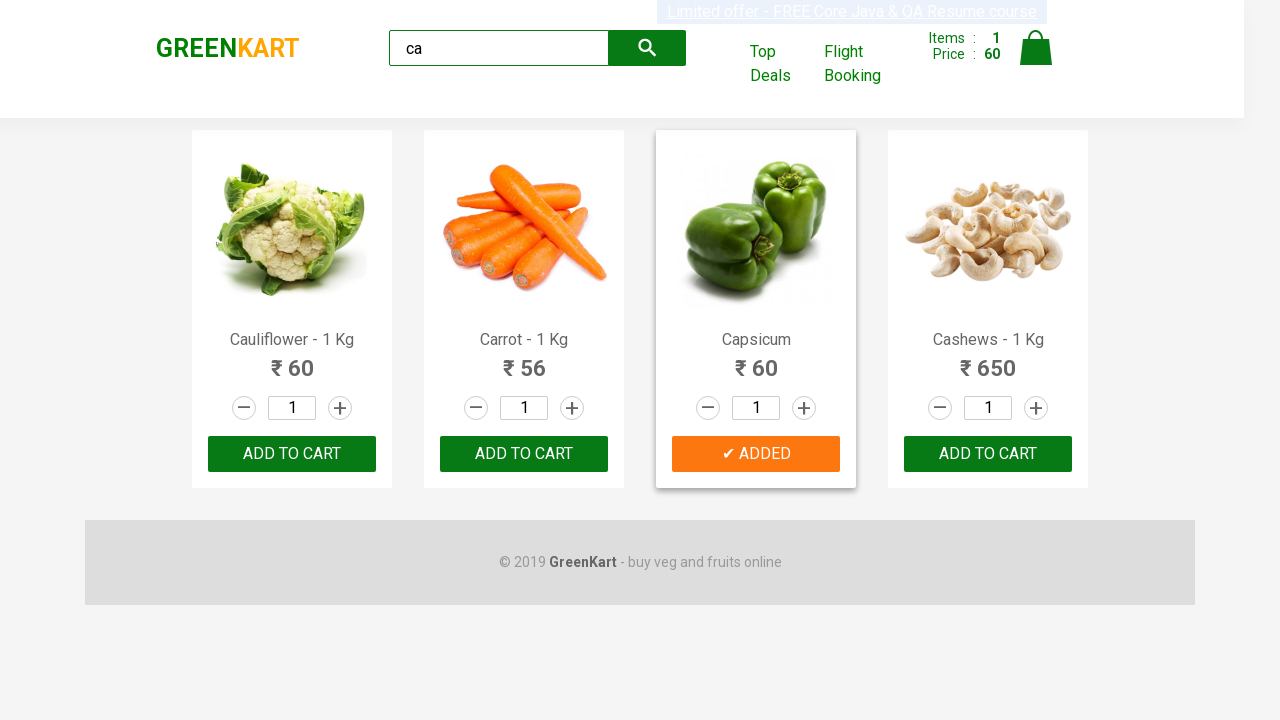

Retrieved product name: Capsicum
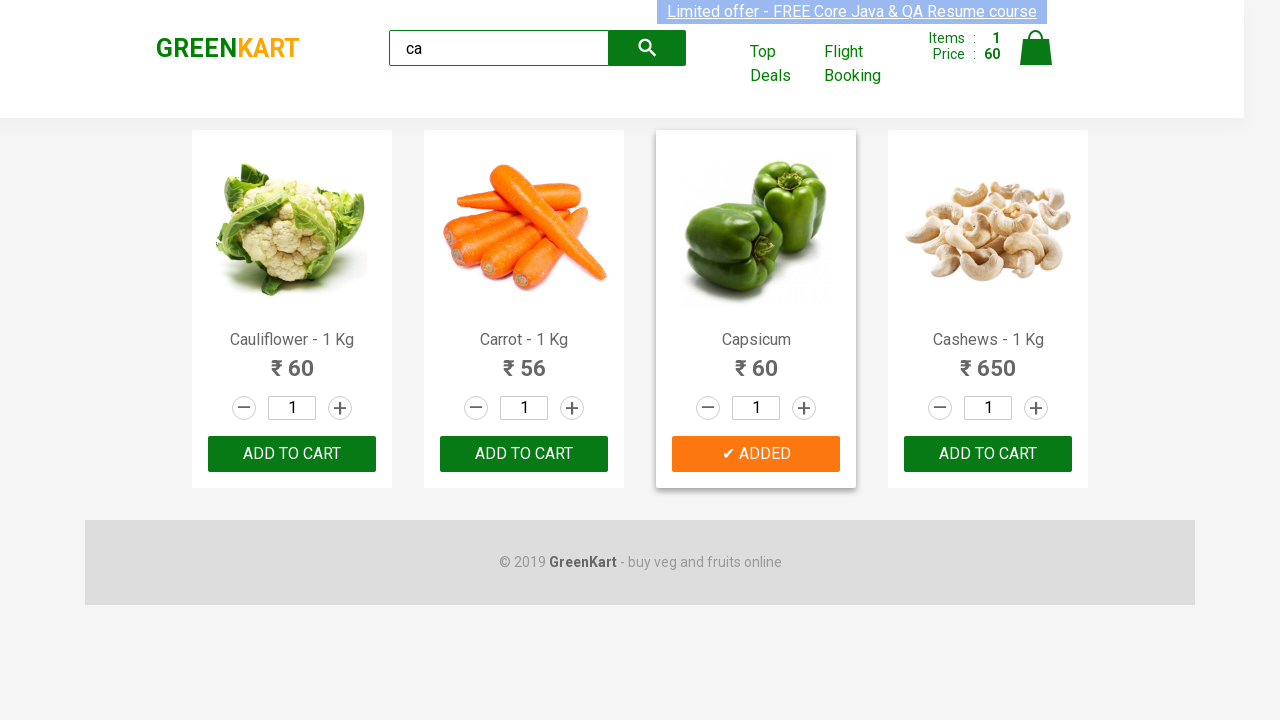

Accessed product at index 3
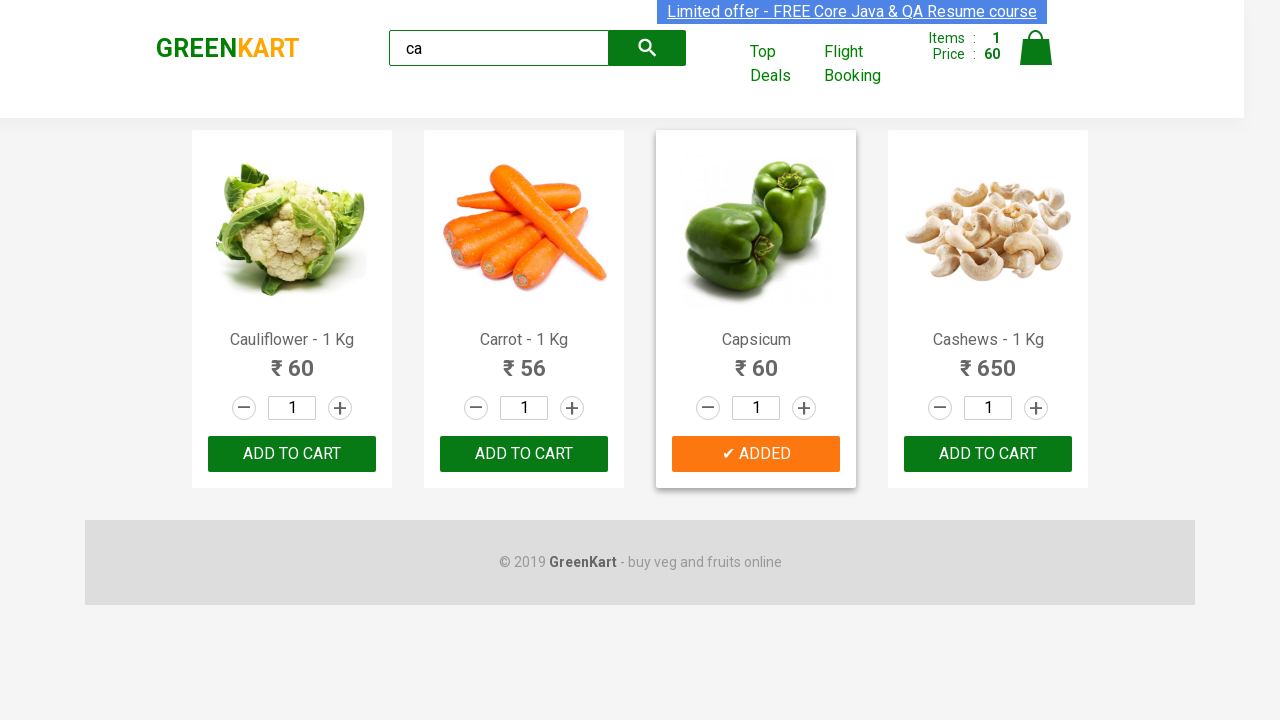

Retrieved product name: Cashews - 1 Kg
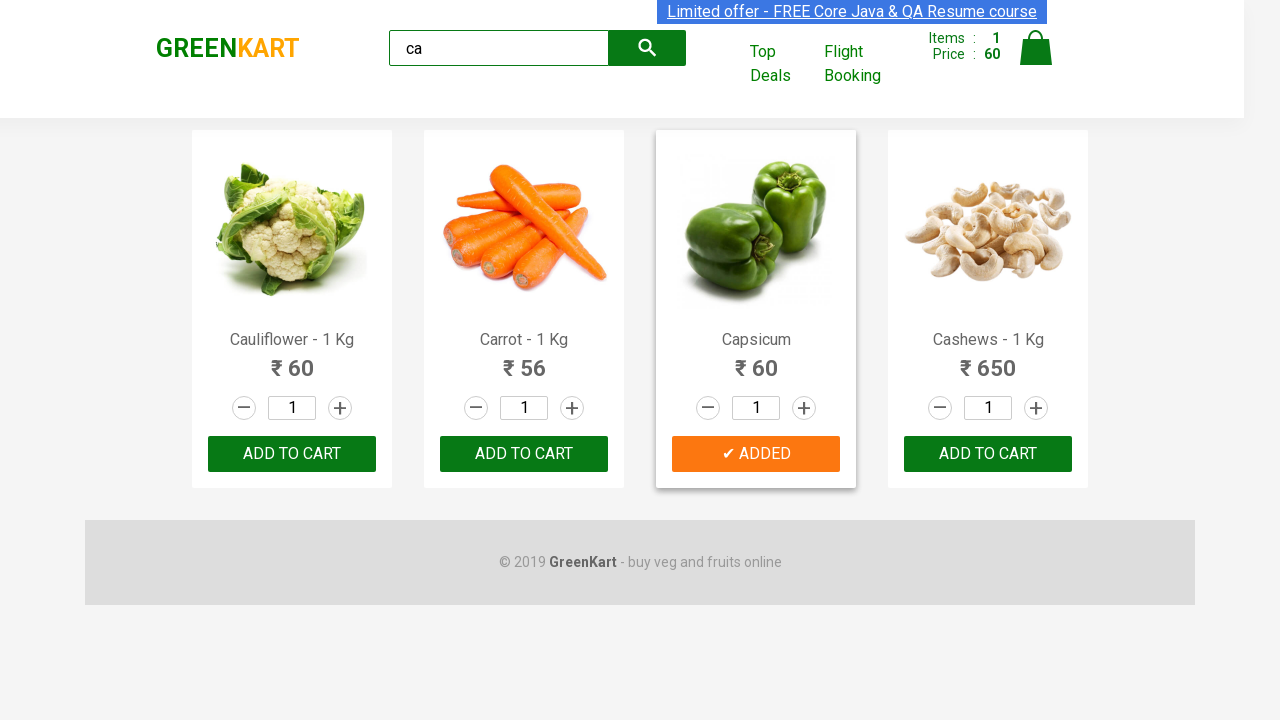

Added Cashews - 1 Kg to cart at (988, 454) on .products .product >> nth=3 >> .product-action button
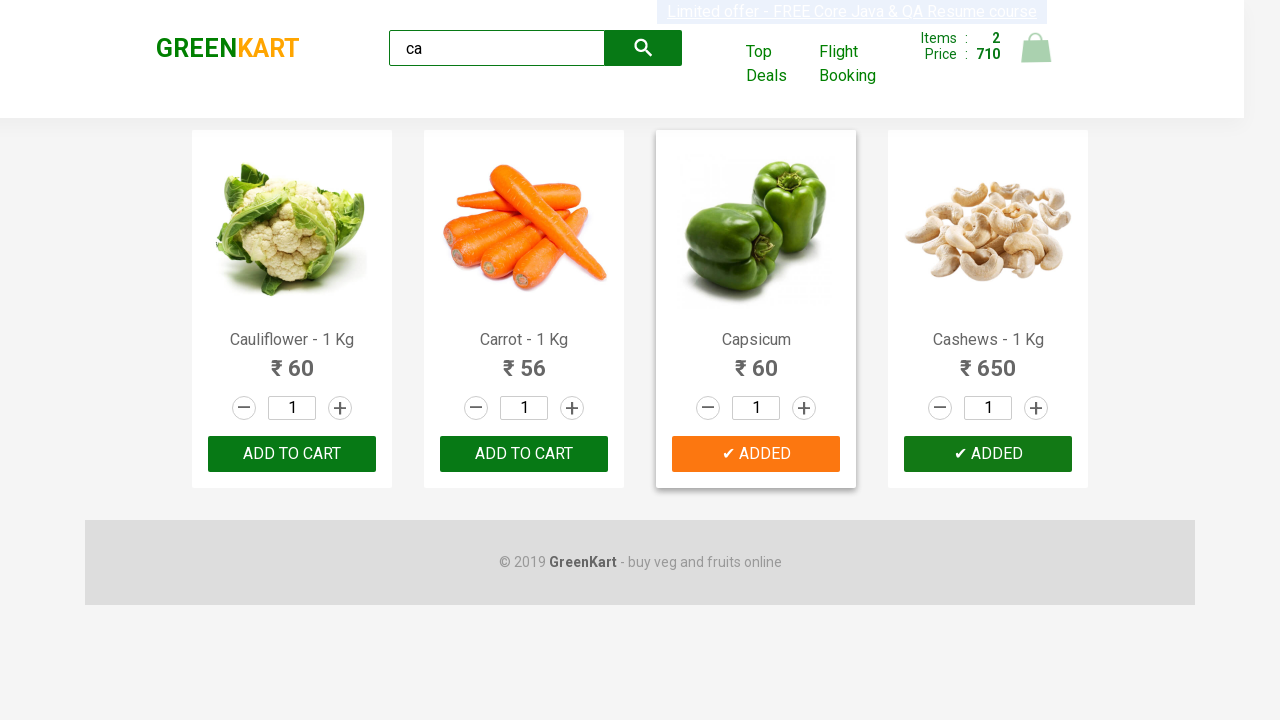

Located brand logo element
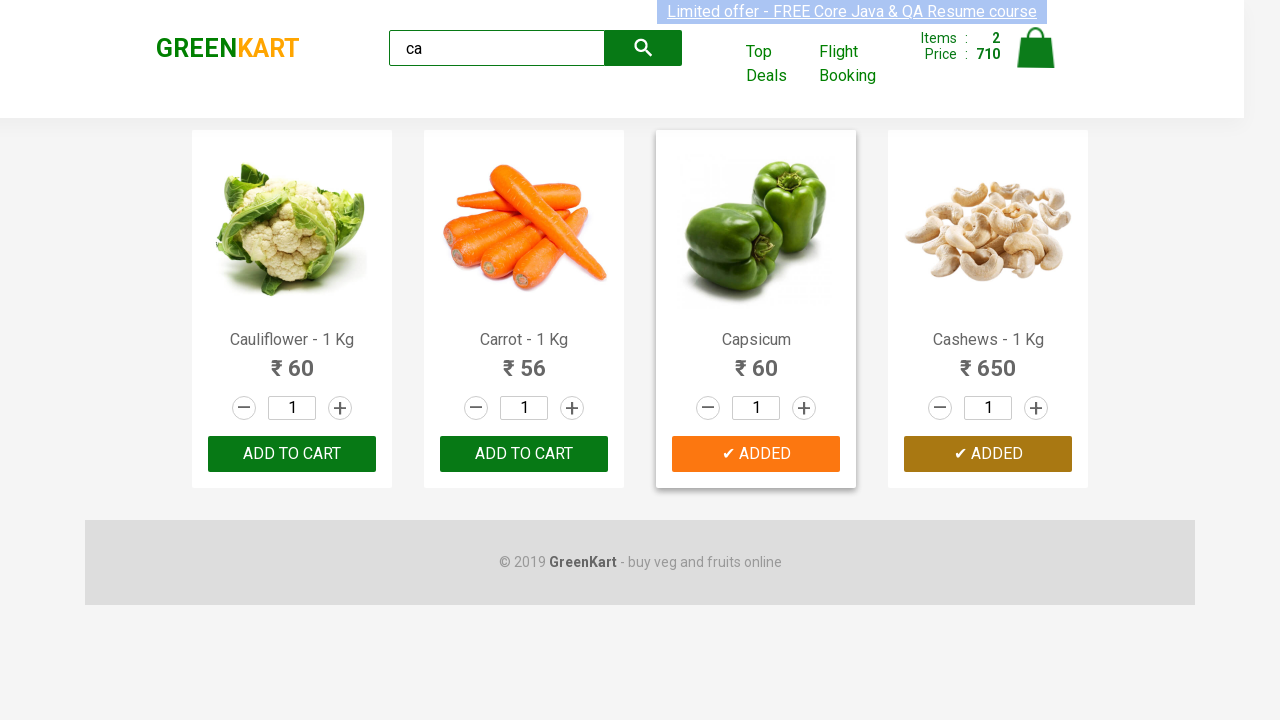

Brand logo element is visible
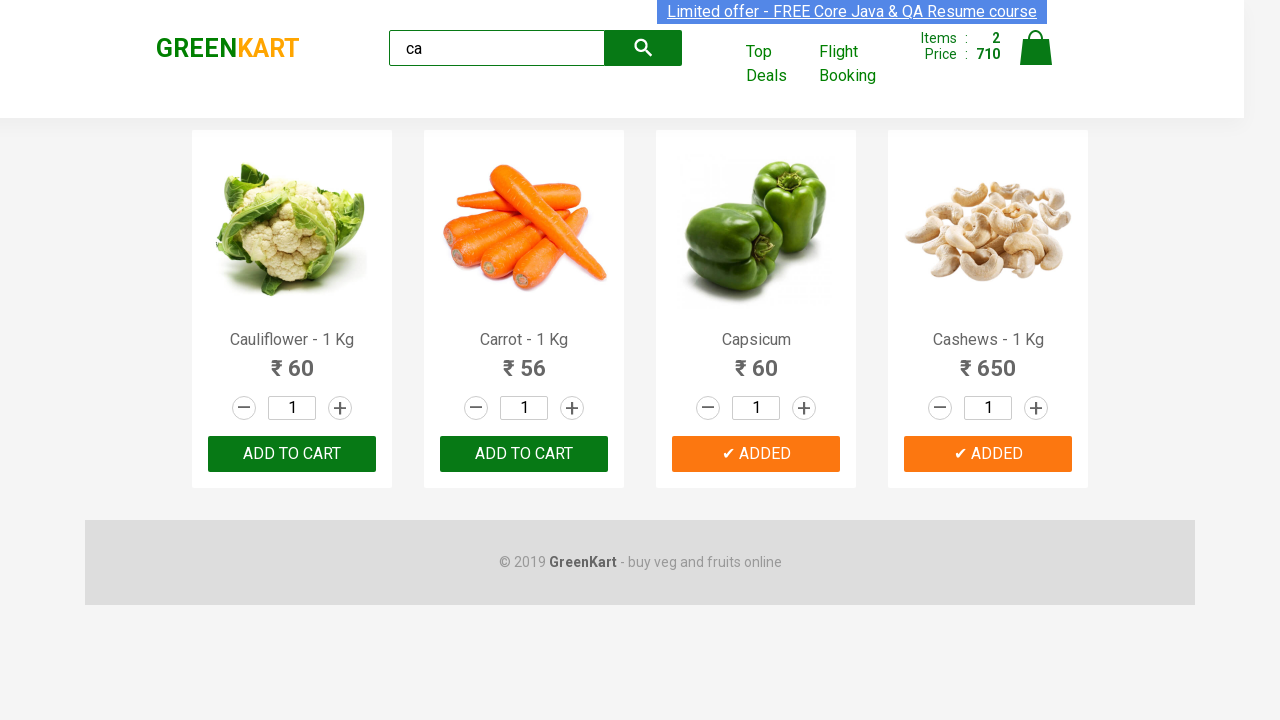

Verified brand logo text is 'GREENKART'
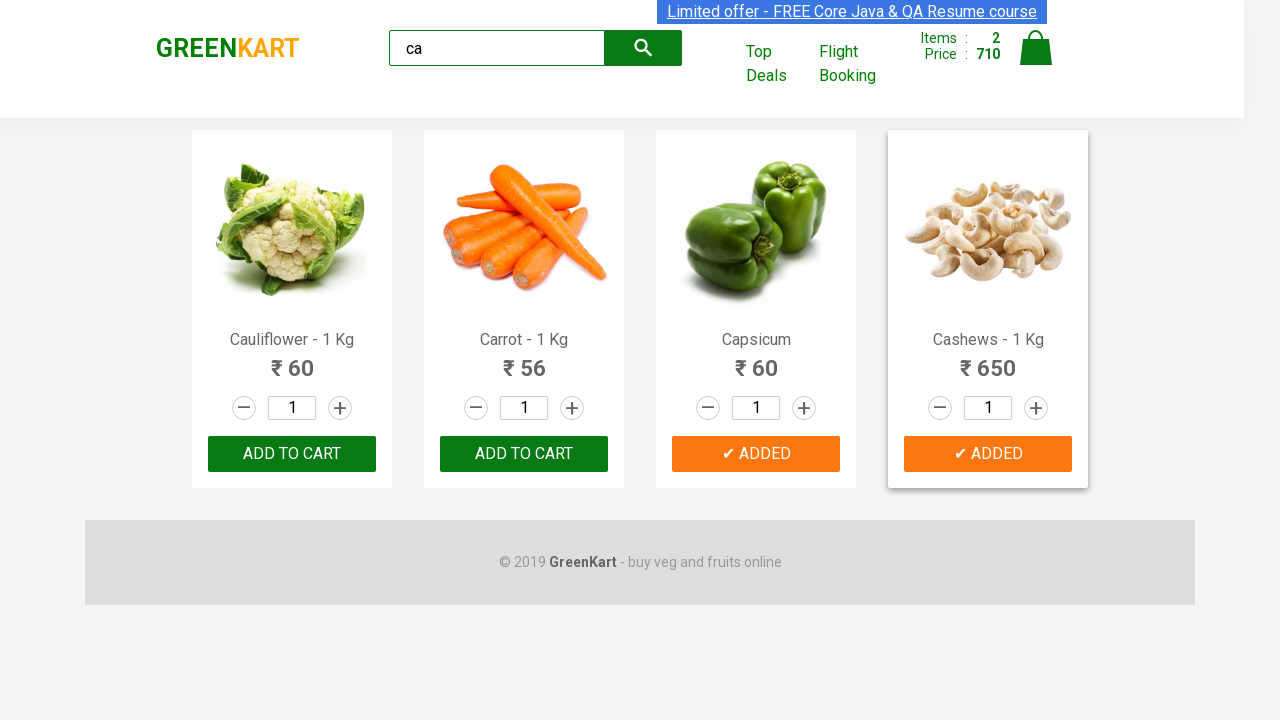

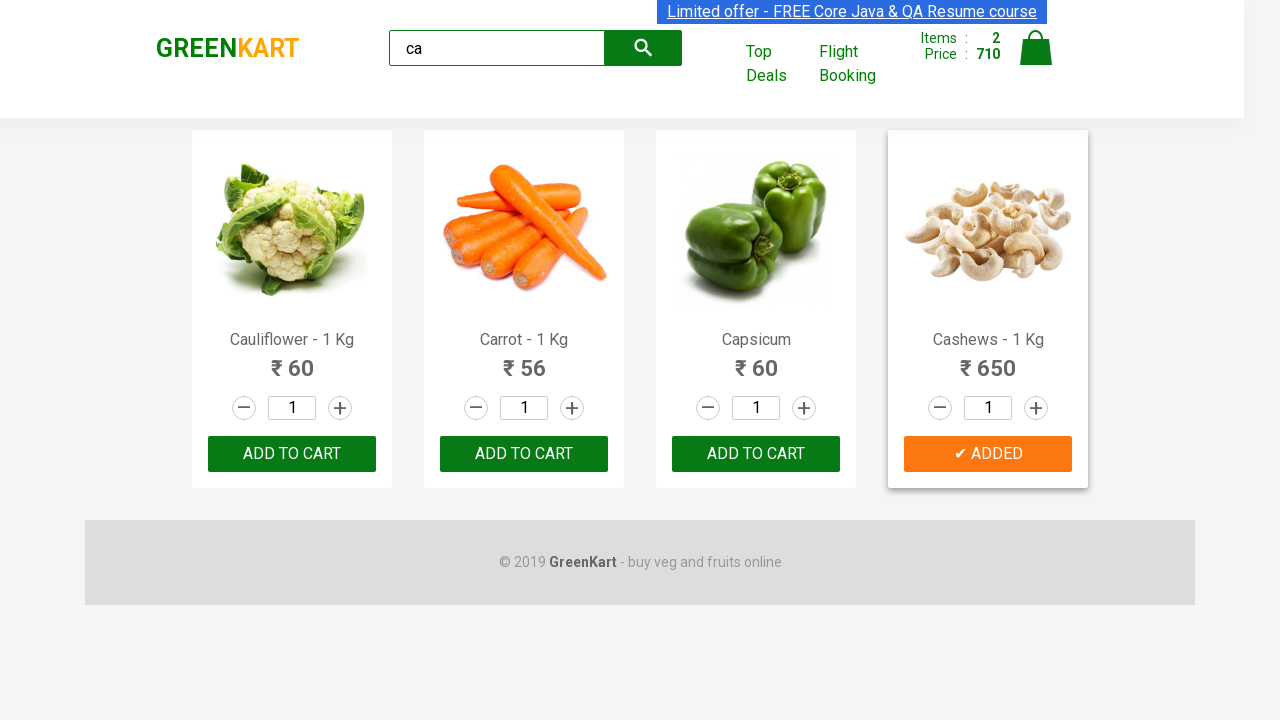